Tests alert handling functionality by clicking a button that triggers a confirmation alert and dismissing it

Starting URL: https://seleniumautomationpractice.blogspot.com/2018/01/blog-post.html

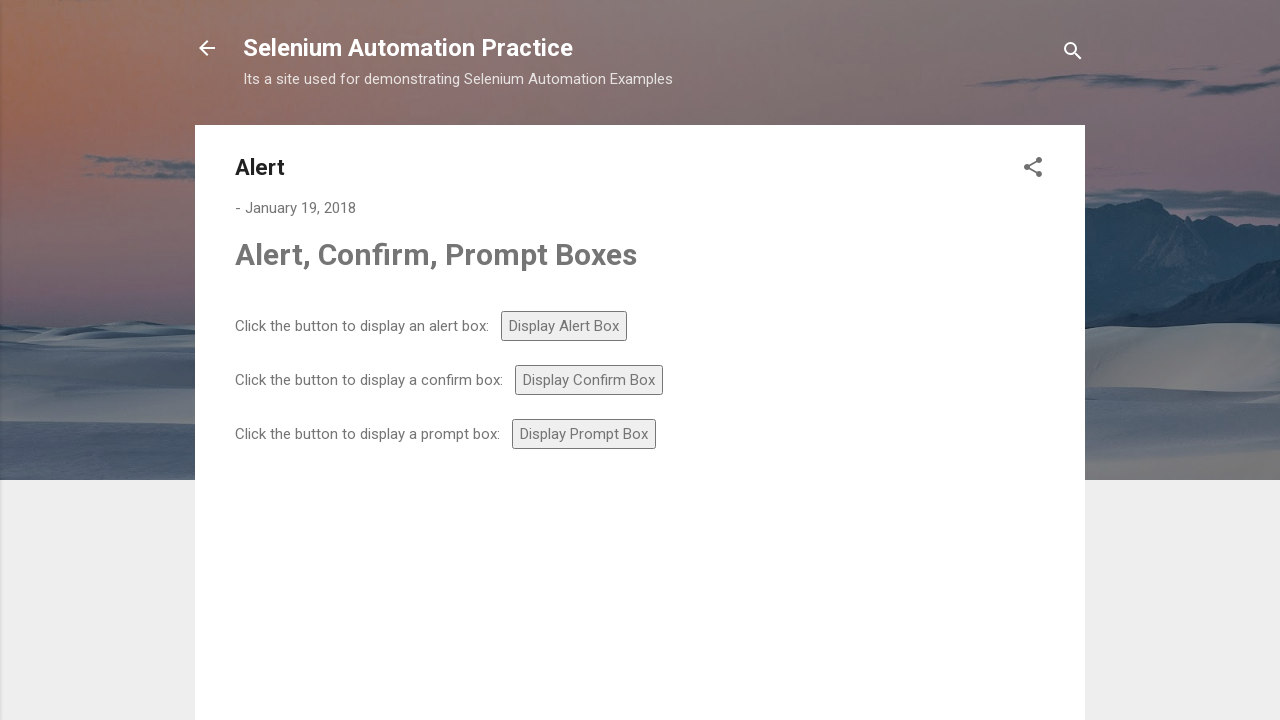

Clicked confirm button to trigger alert at (589, 380) on #confirm
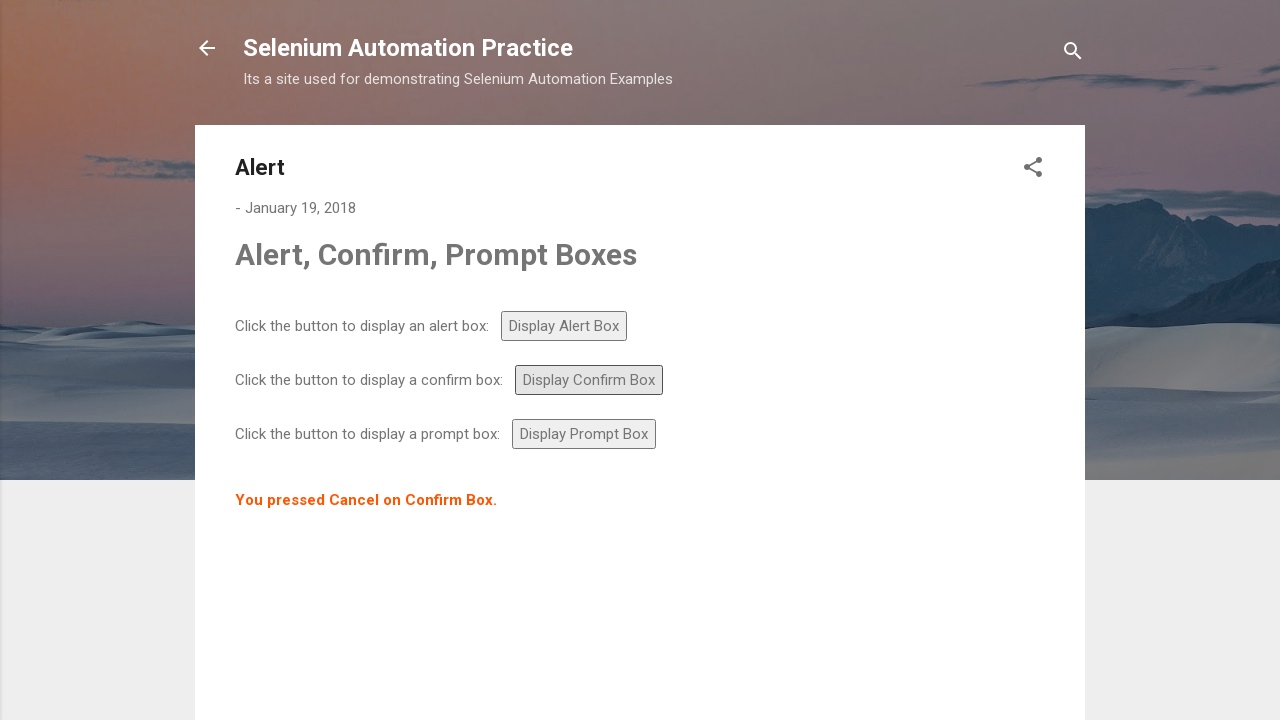

Set up dialog handler to dismiss confirmation alert
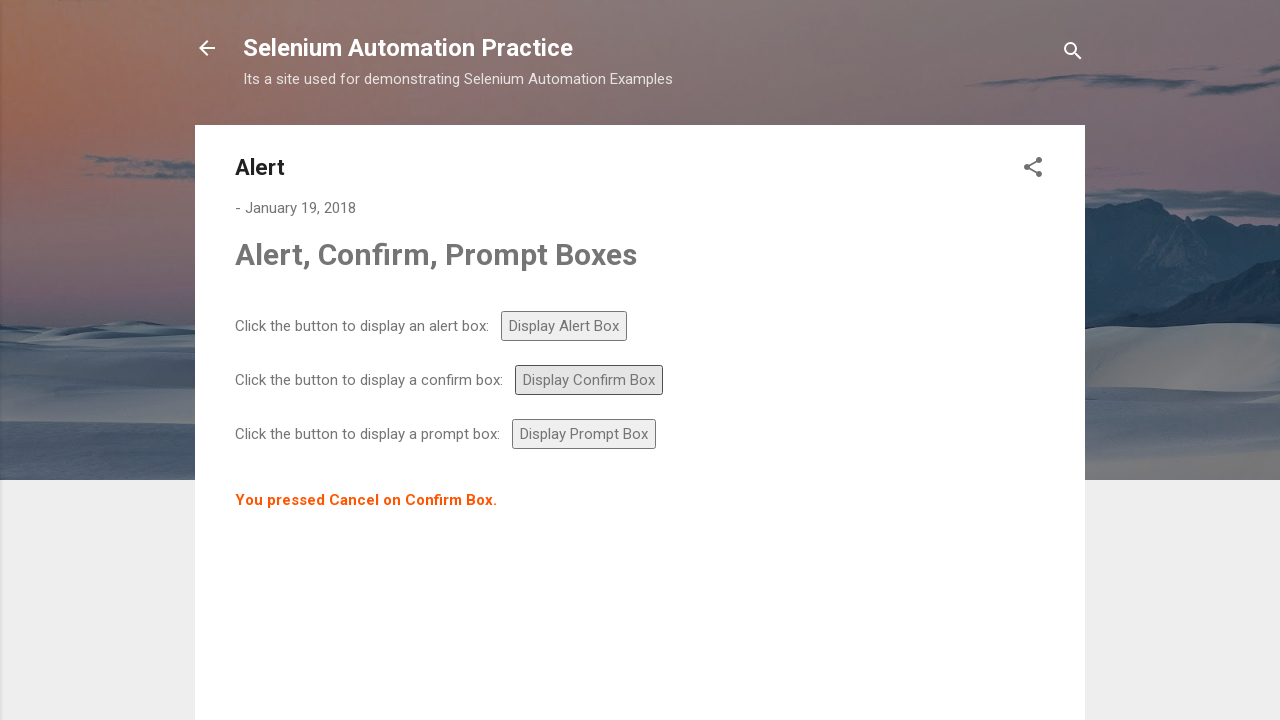

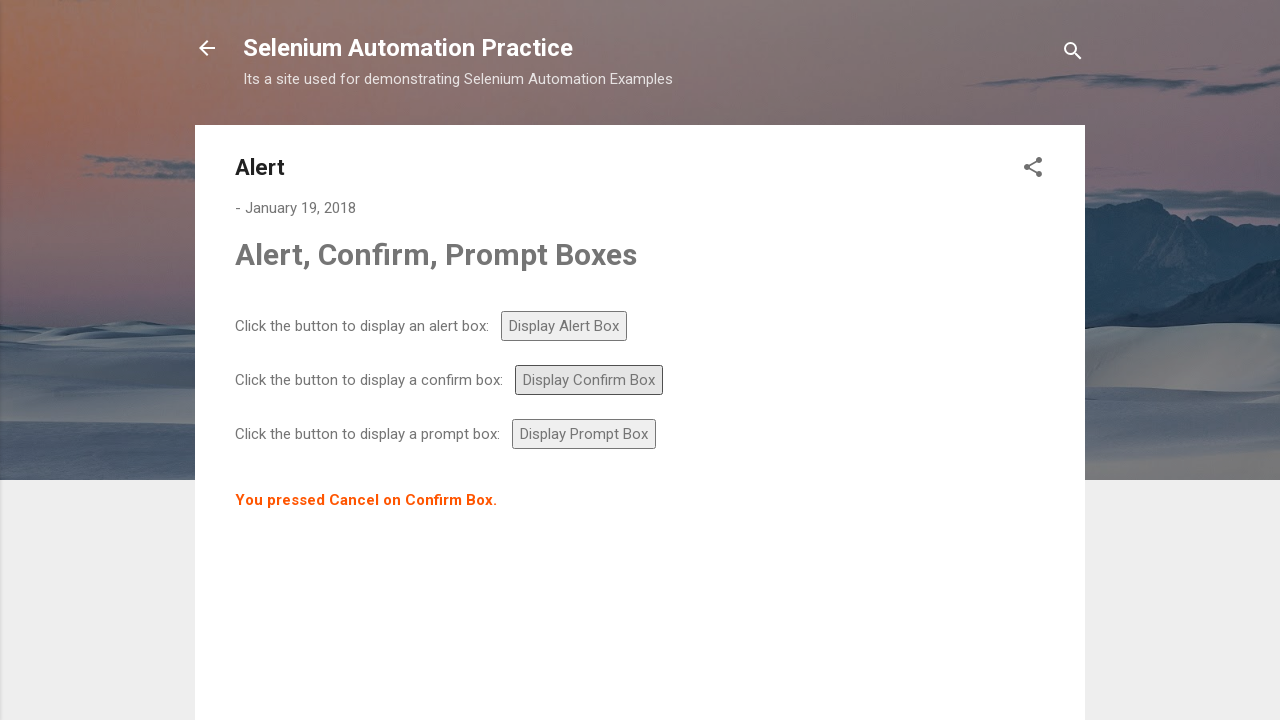